Tests drag and drop functionality on jQuery UI demo page by dragging an element and dropping it onto a target area

Starting URL: https://jqueryui.com/droppable

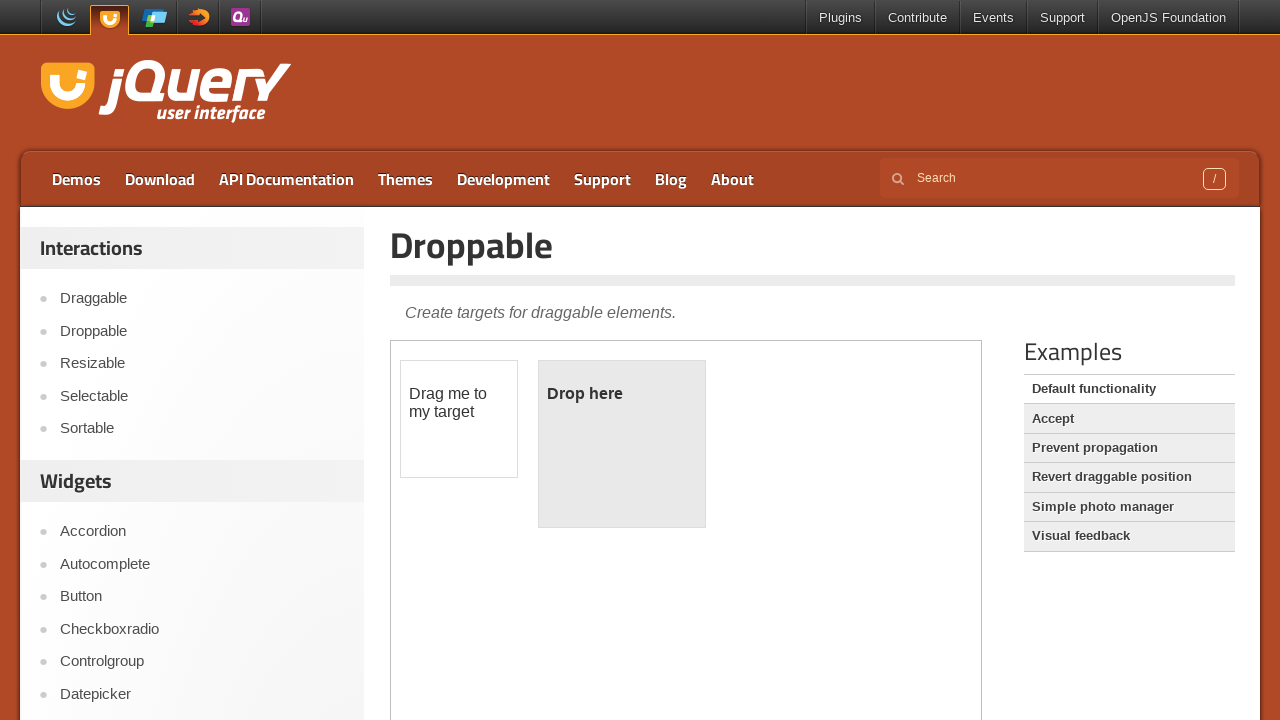

Located the first iframe containing the droppable demo
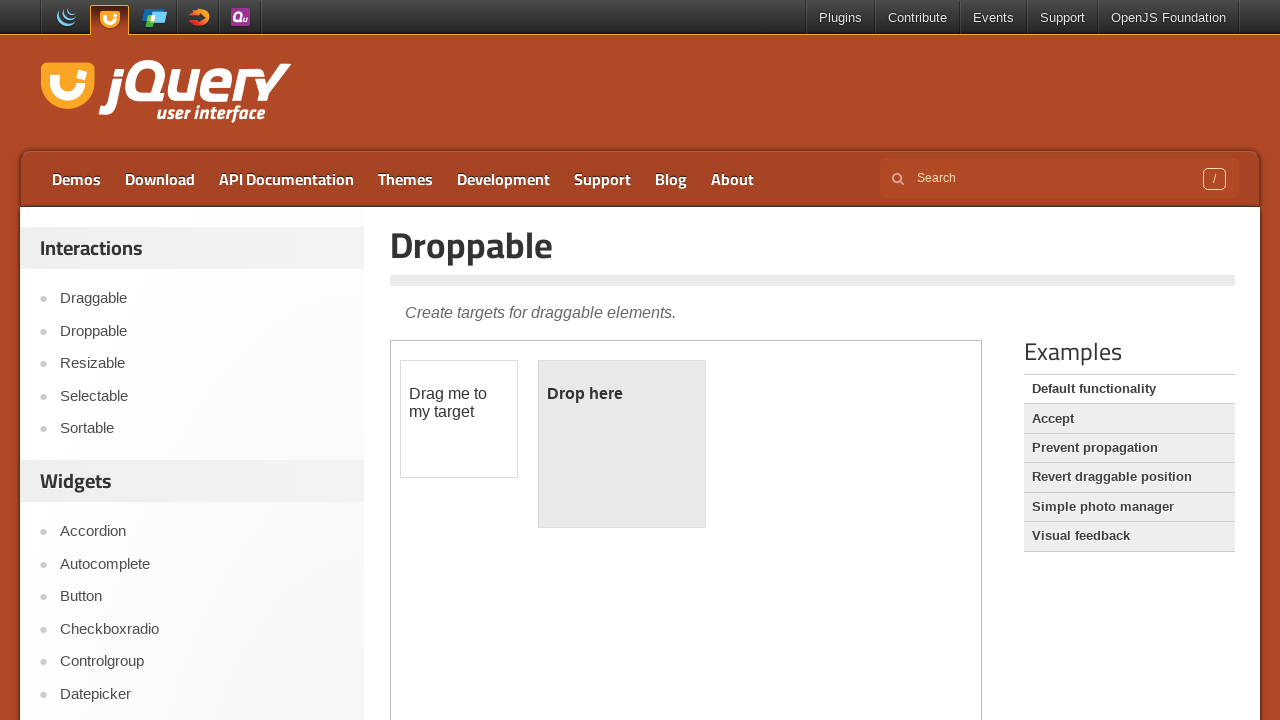

Located the draggable element
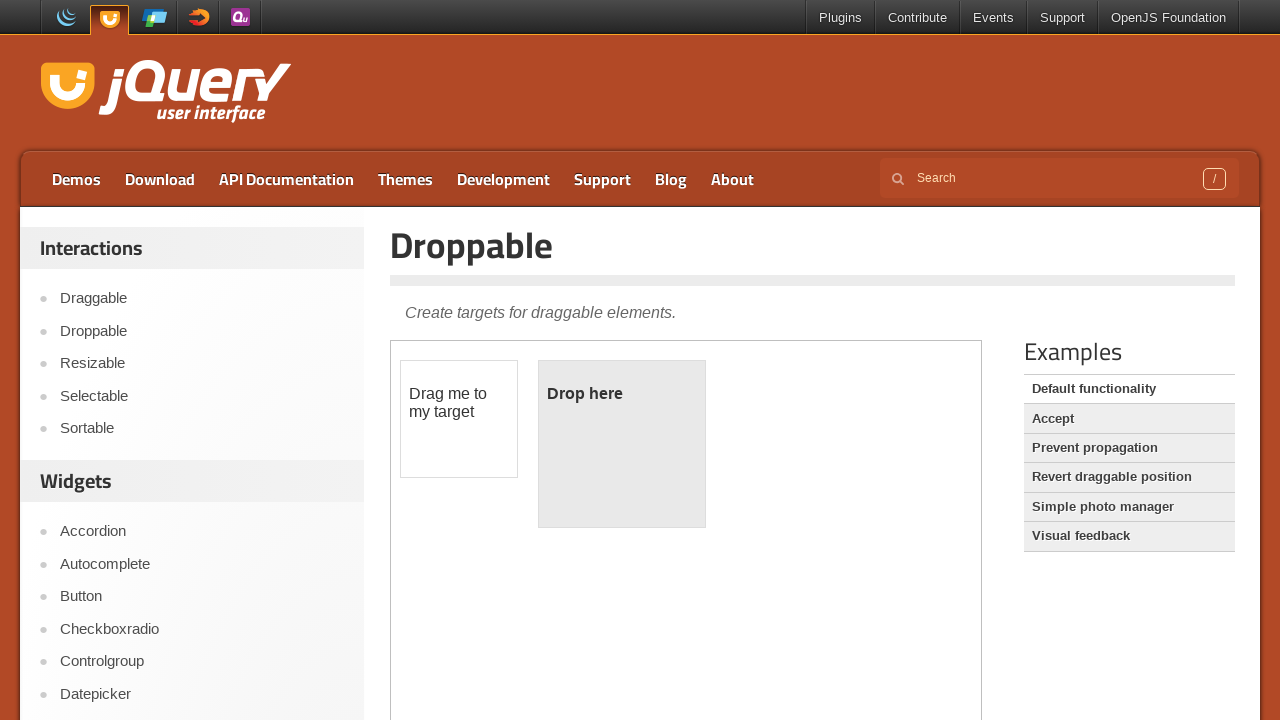

Located the drop target area
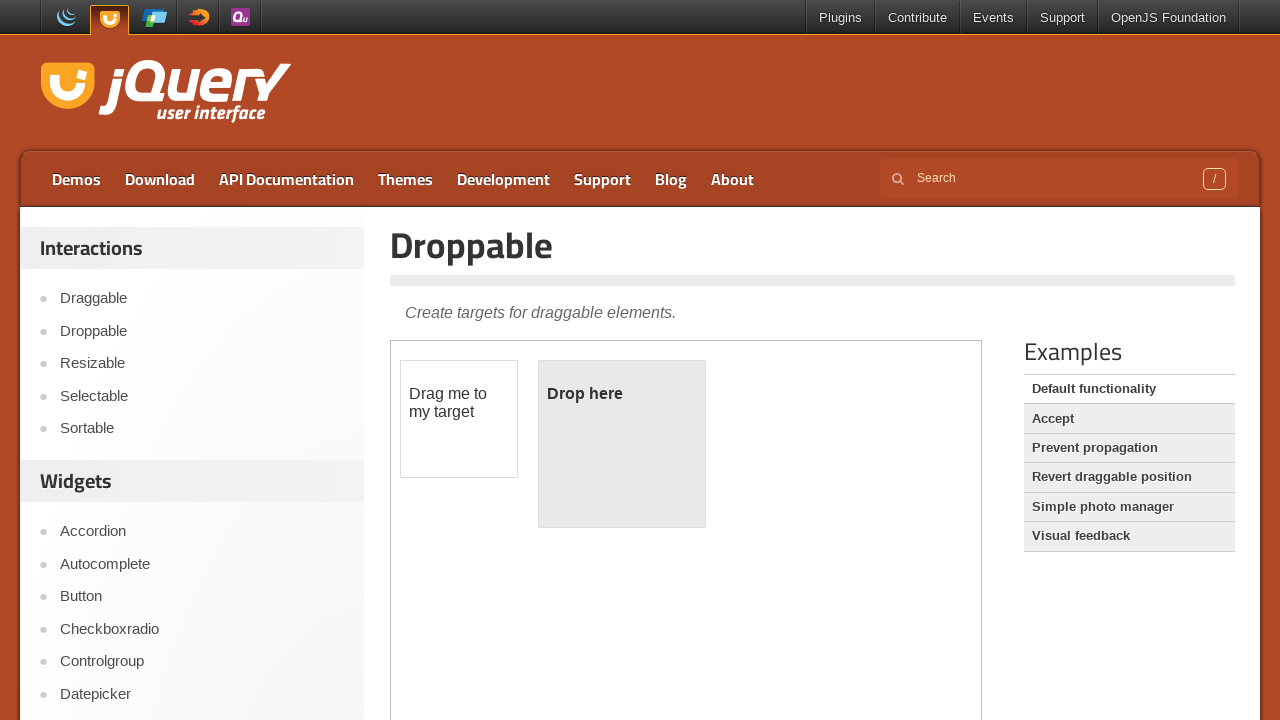

Dragged the element and dropped it onto the target area at (622, 444)
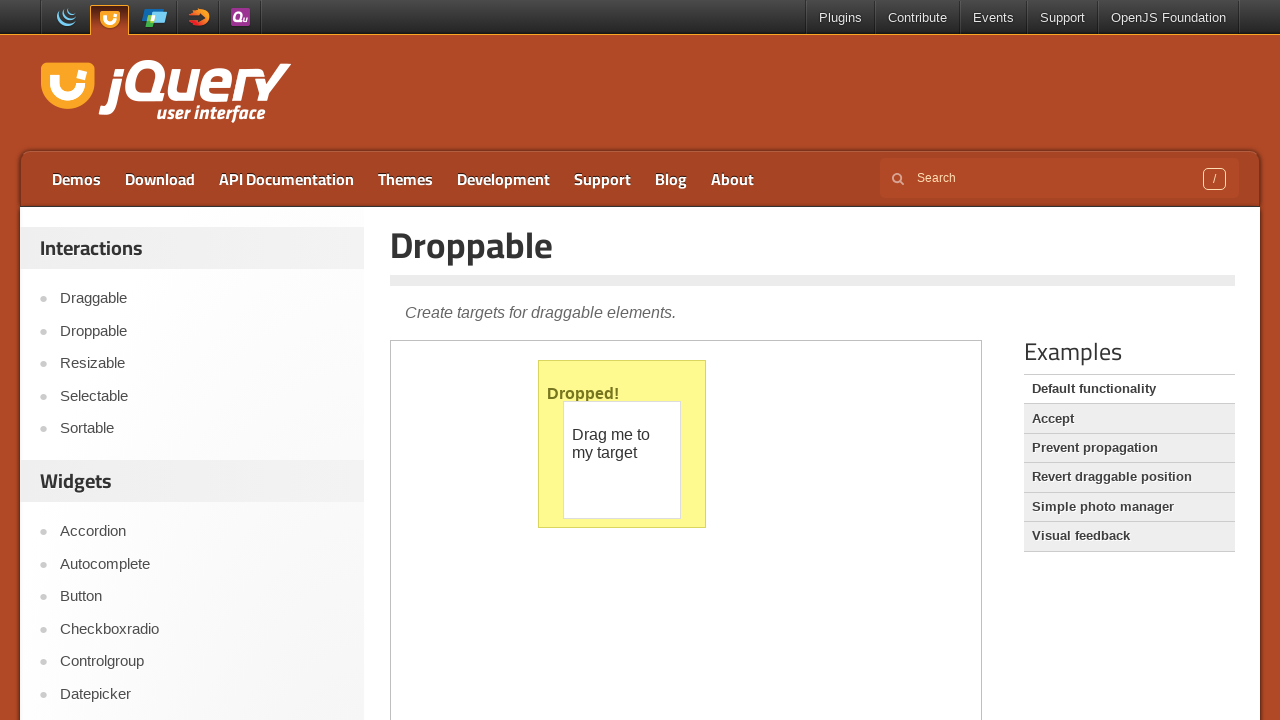

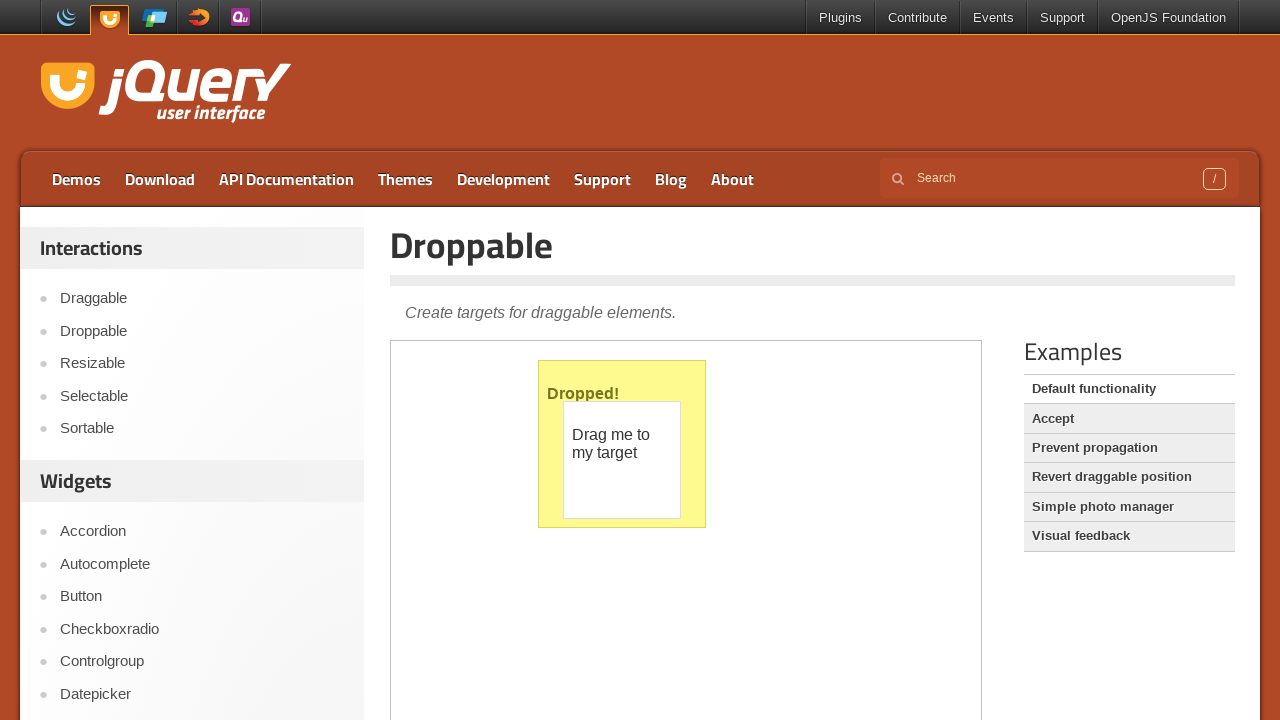